Tests JavaScript prompt alert handling by clicking a button to trigger a JS prompt, entering text into the prompt input field, and accepting the alert.

Starting URL: https://the-internet.herokuapp.com/javascript_alerts

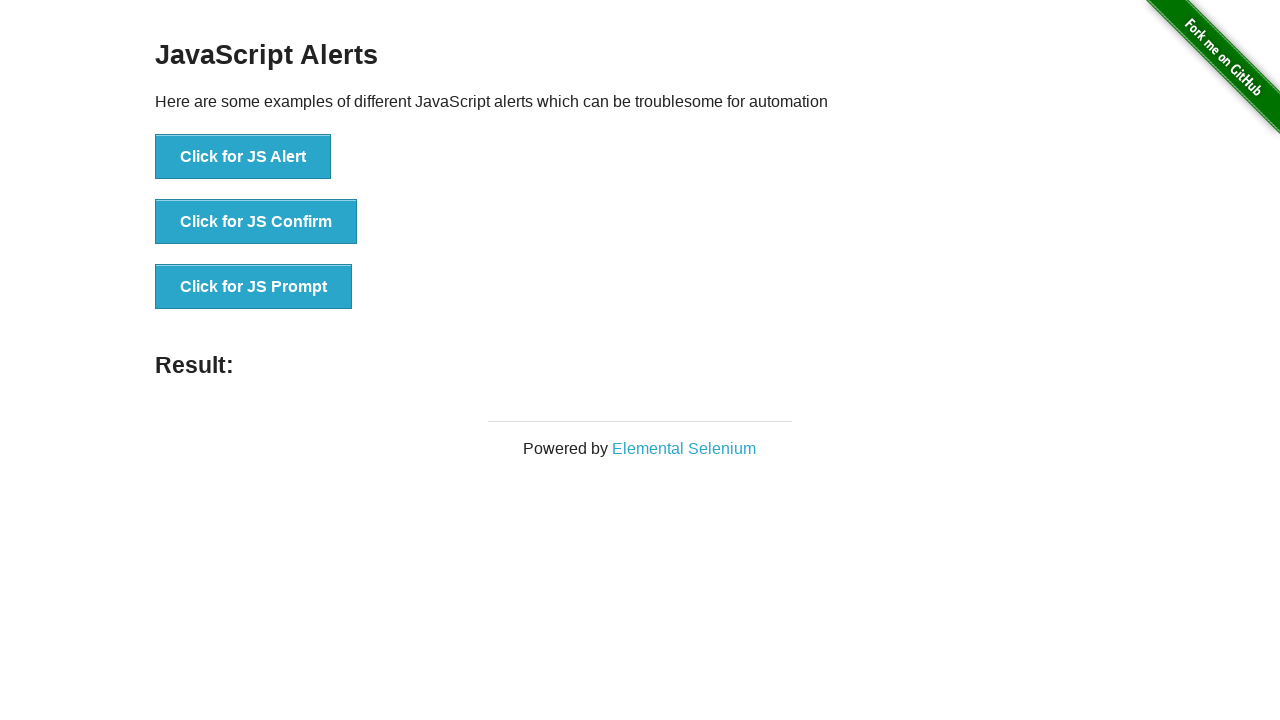

Clicked 'Click for JS Prompt' button to trigger alert at (254, 287) on xpath=//button[text()='Click for JS Prompt']
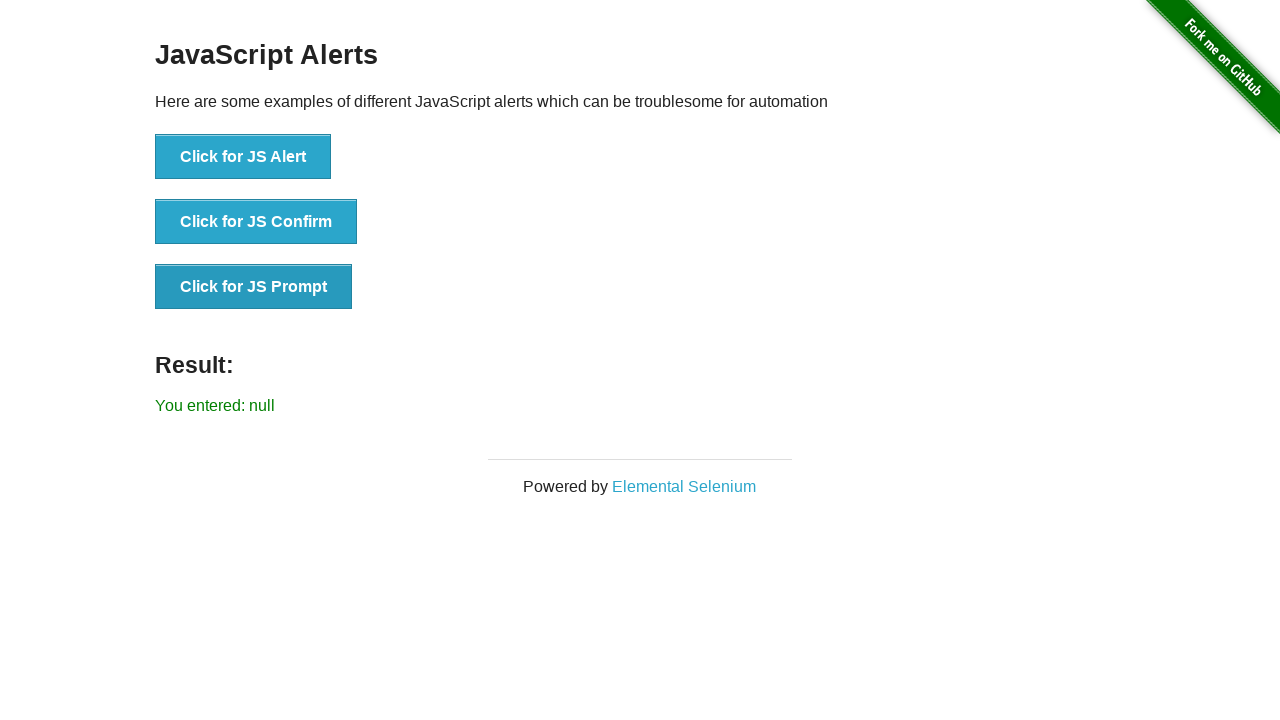

Set up dialog handler to accept prompts with 'Welcome' text
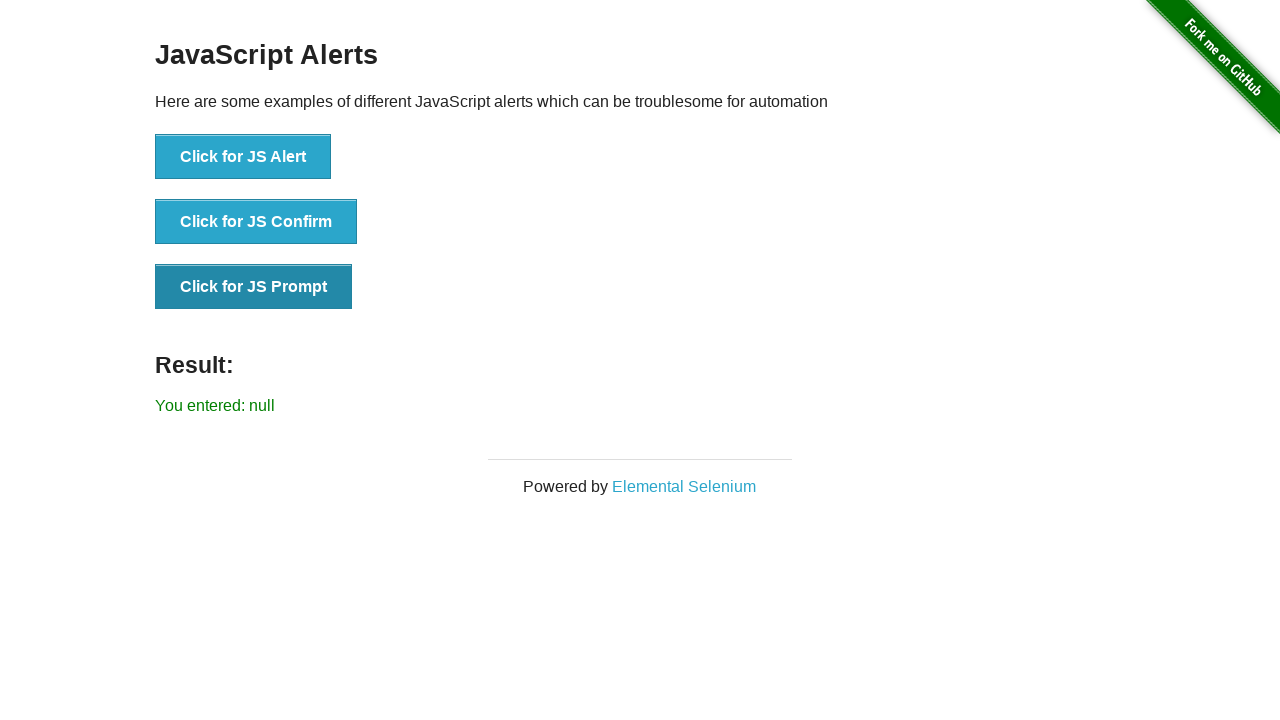

Registered dialog event listener
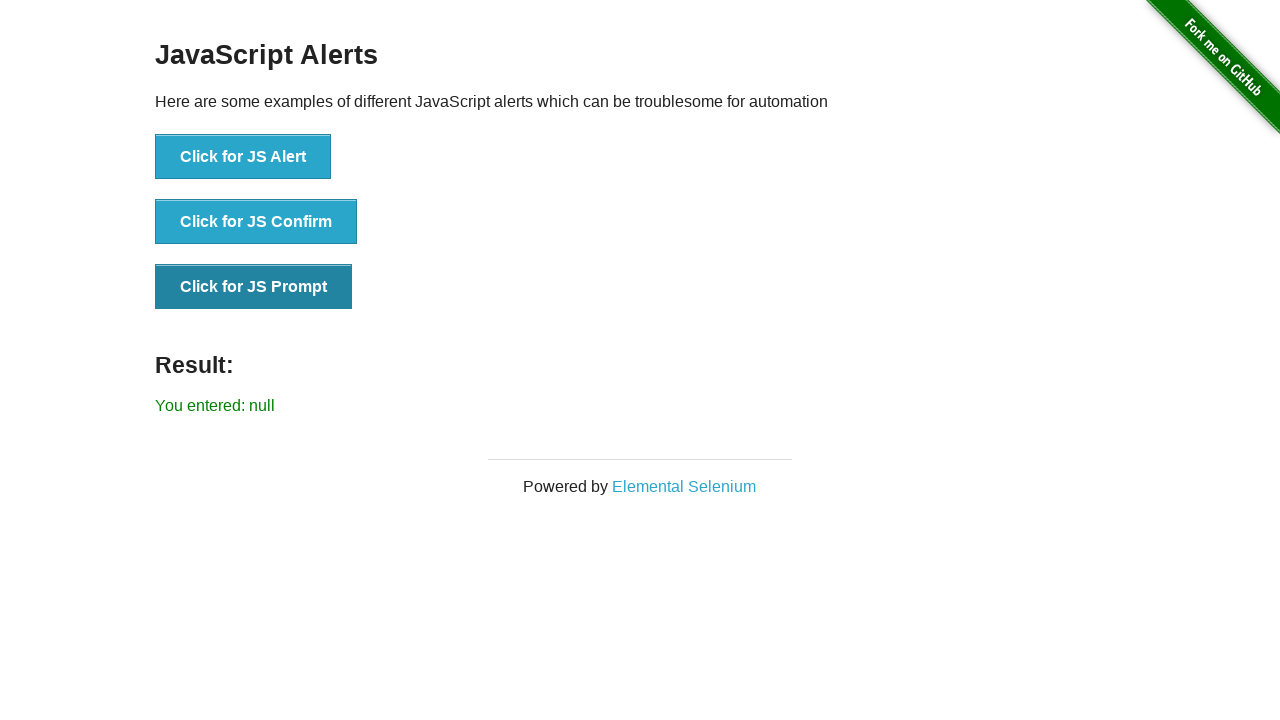

Clicked 'Click for JS Prompt' button again to trigger the alert with handler active at (254, 287) on xpath=//button[text()='Click for JS Prompt']
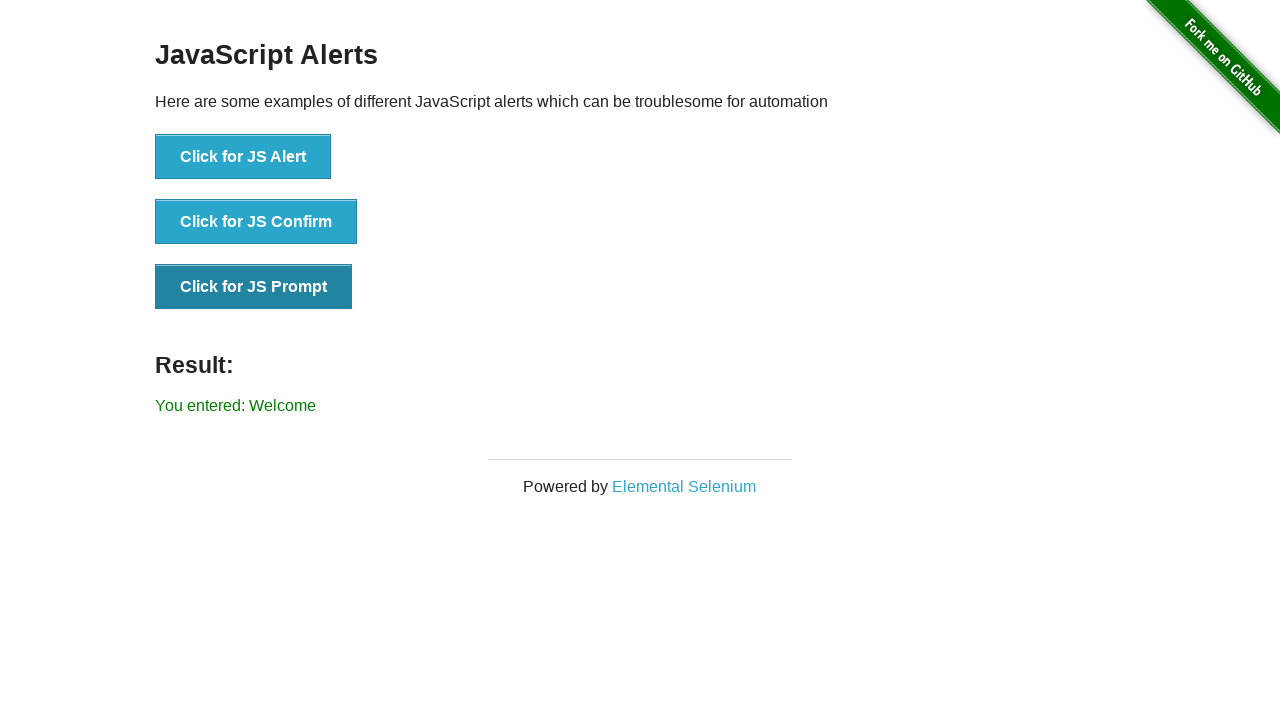

Waited for result element to appear on the page
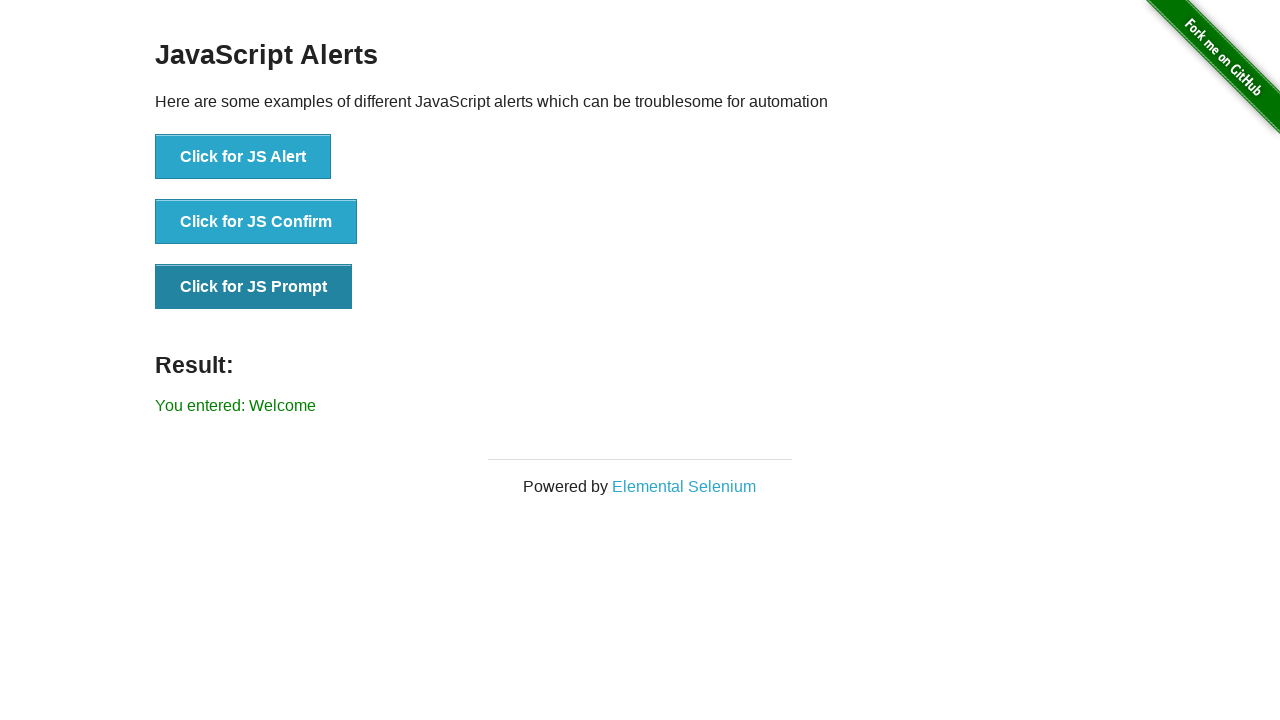

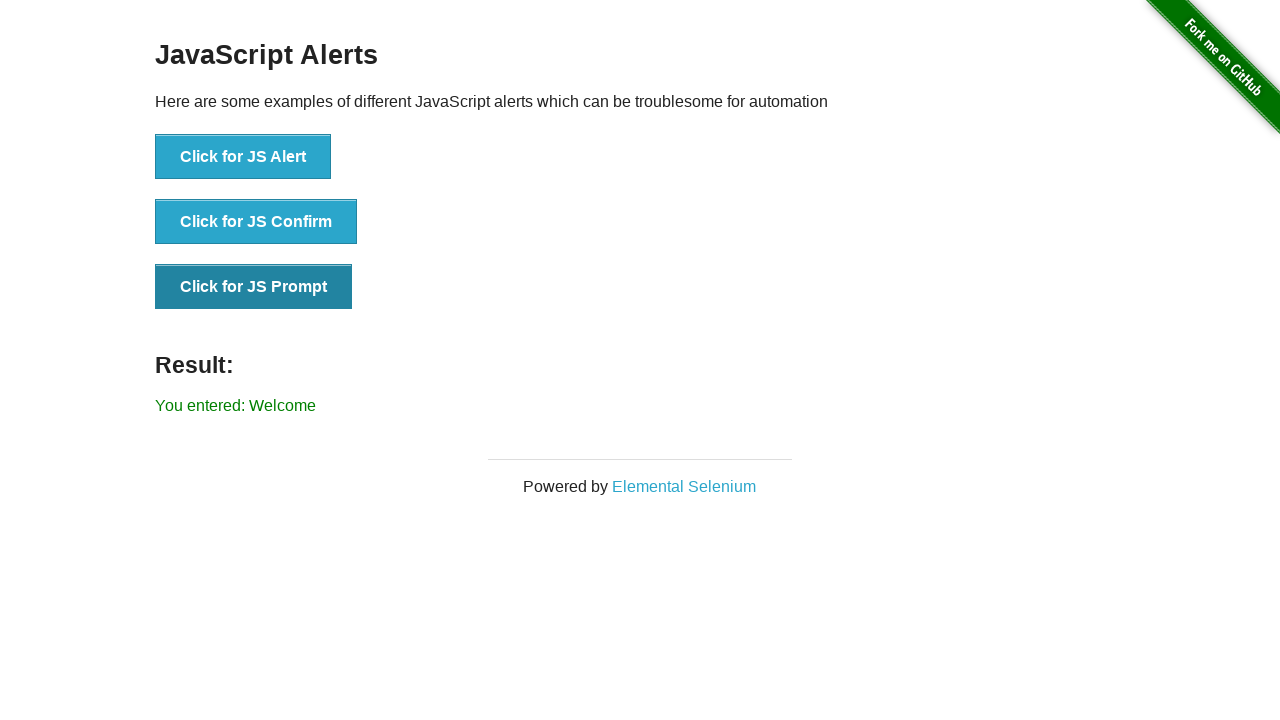